Tests registration form validation by entering an invalid email format and verifying the appropriate error messages appear

Starting URL: https://alada.vn/tai-khoan/dang-ky.html

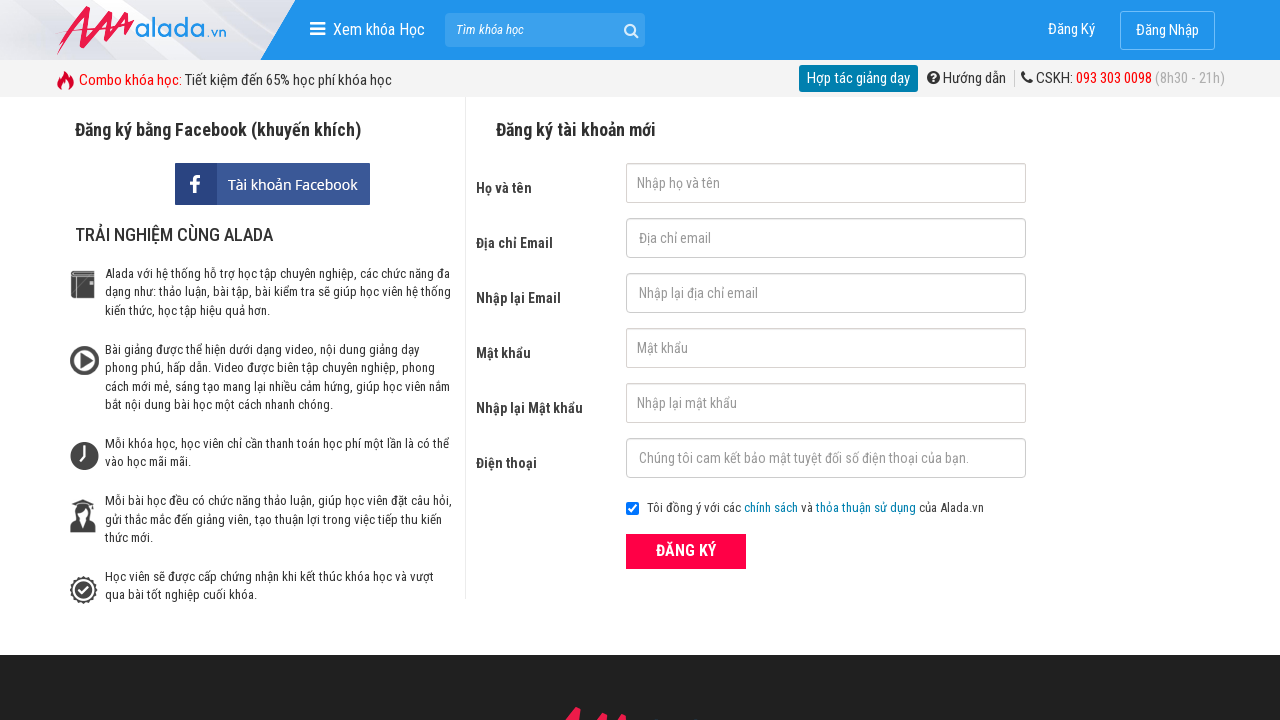

Filled first name field with 'Mỹ Linh' on #txtFirstname
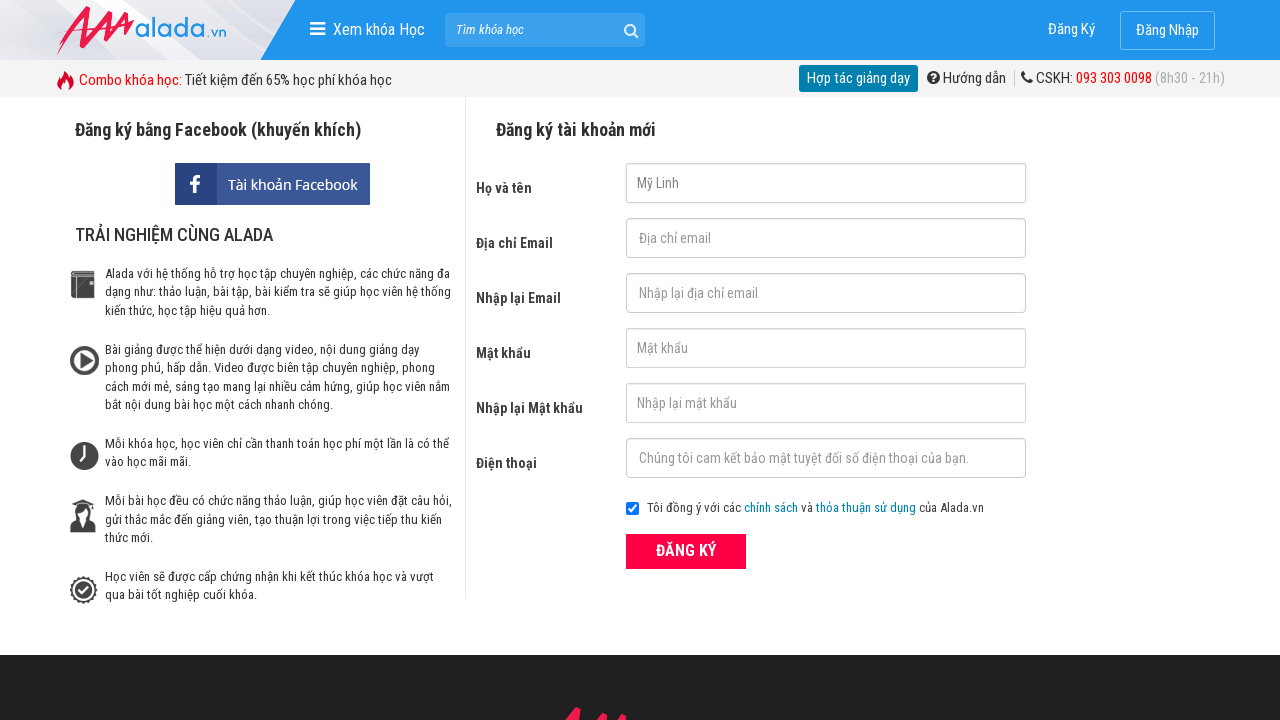

Filled email field with invalid email 'linhntm' on #txtEmail
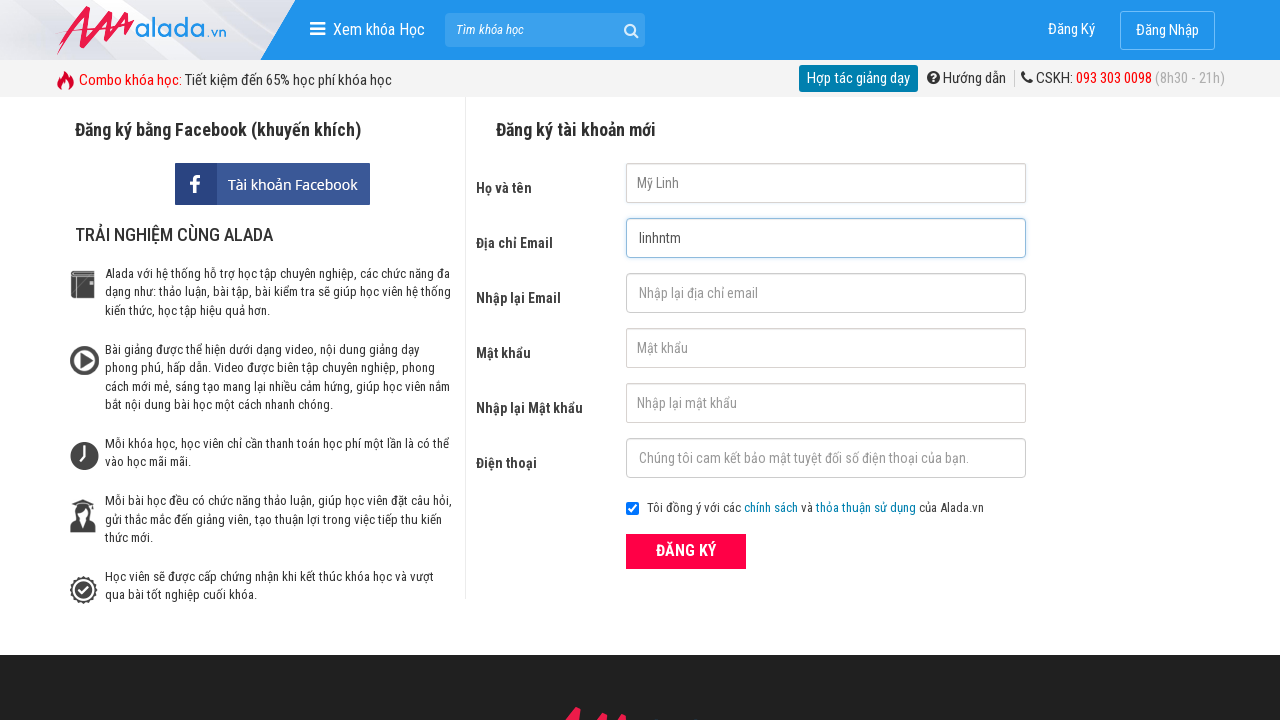

Filled confirm email field with invalid email 'linhntm' on #txtCEmail
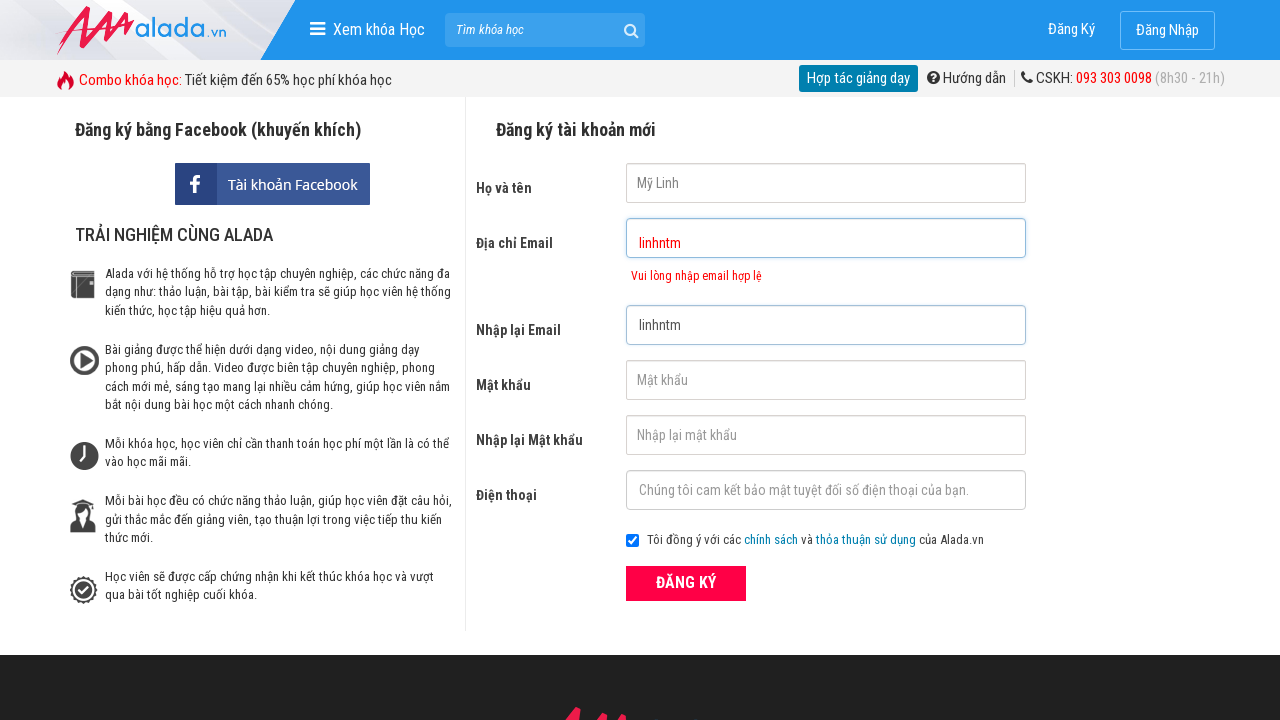

Filled password field with '123456' on #txtPassword
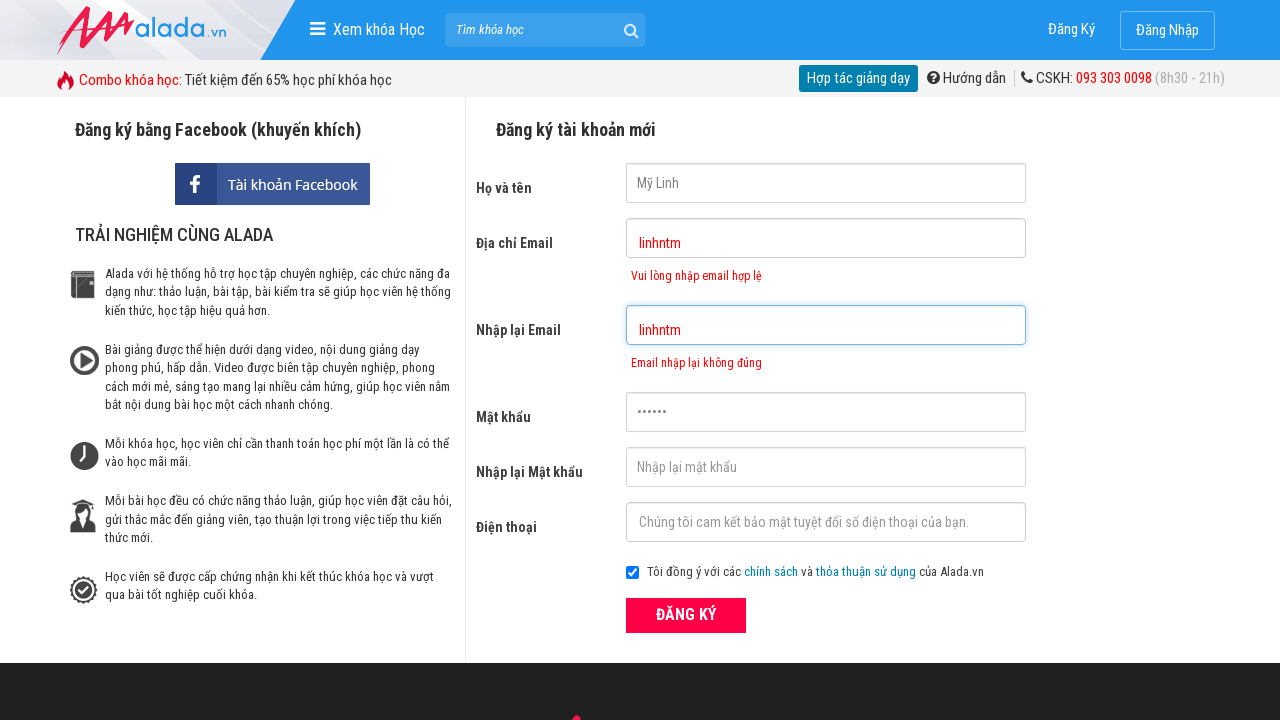

Filled confirm password field with '123456' on #txtCPassword
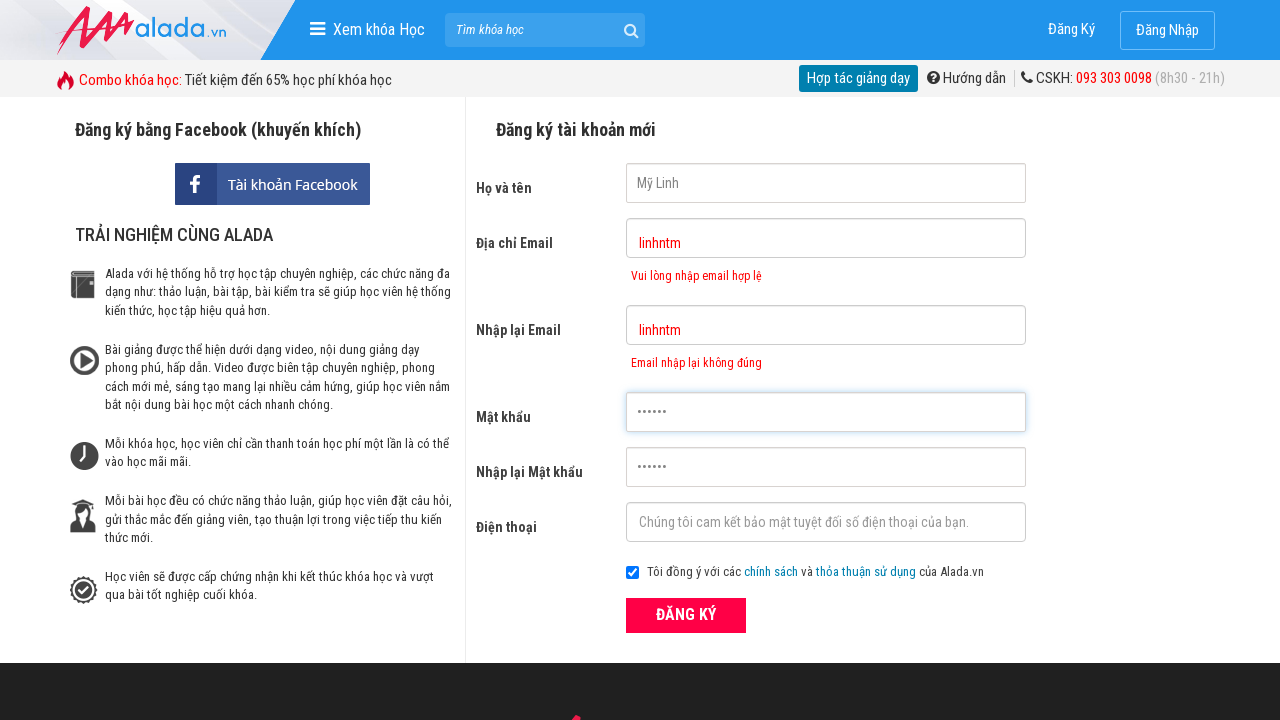

Filled phone number field with '0121345678' on #txtPhone
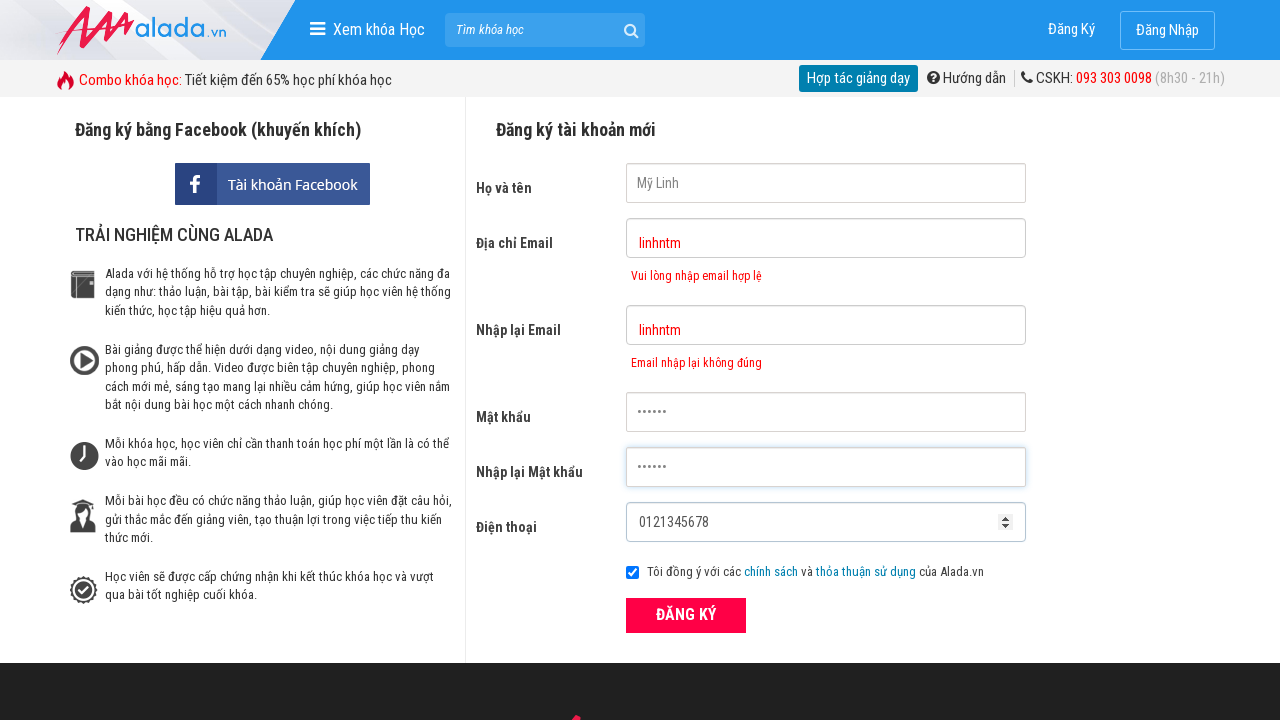

Clicked submit button to register at (686, 615) on xpath=//button[@type='submit']
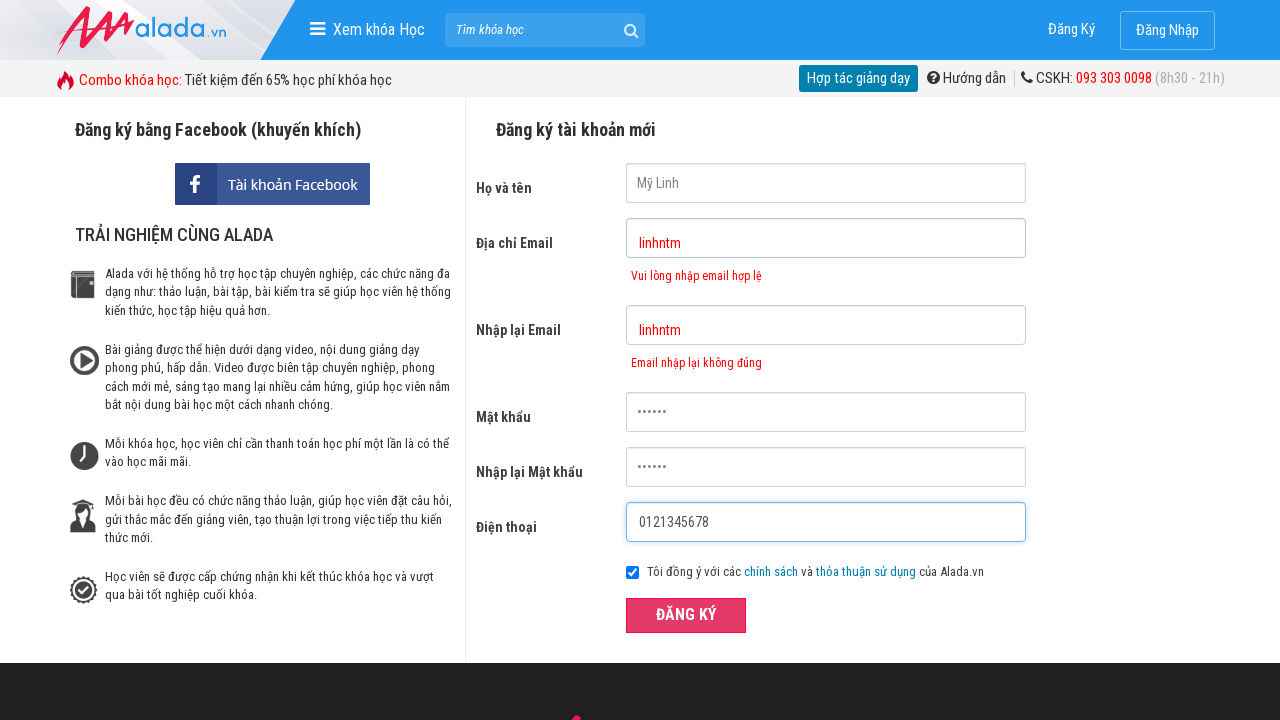

Email error message appeared
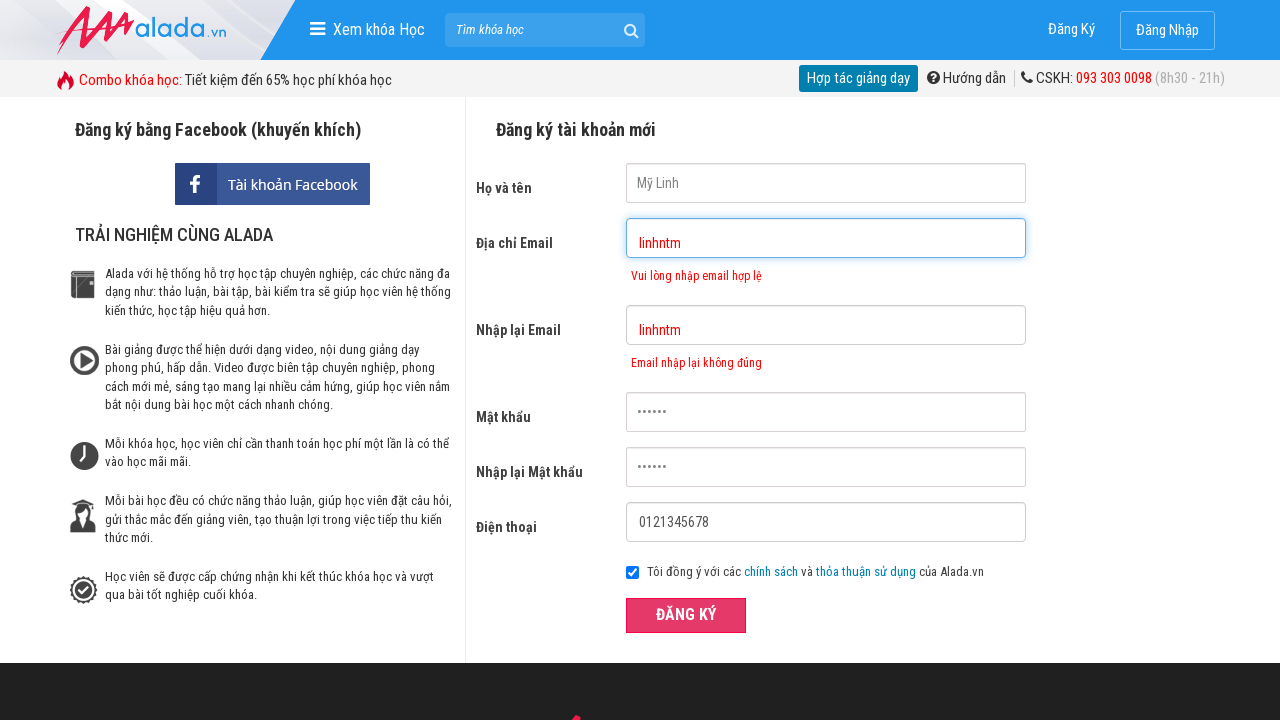

Confirm email error message appeared
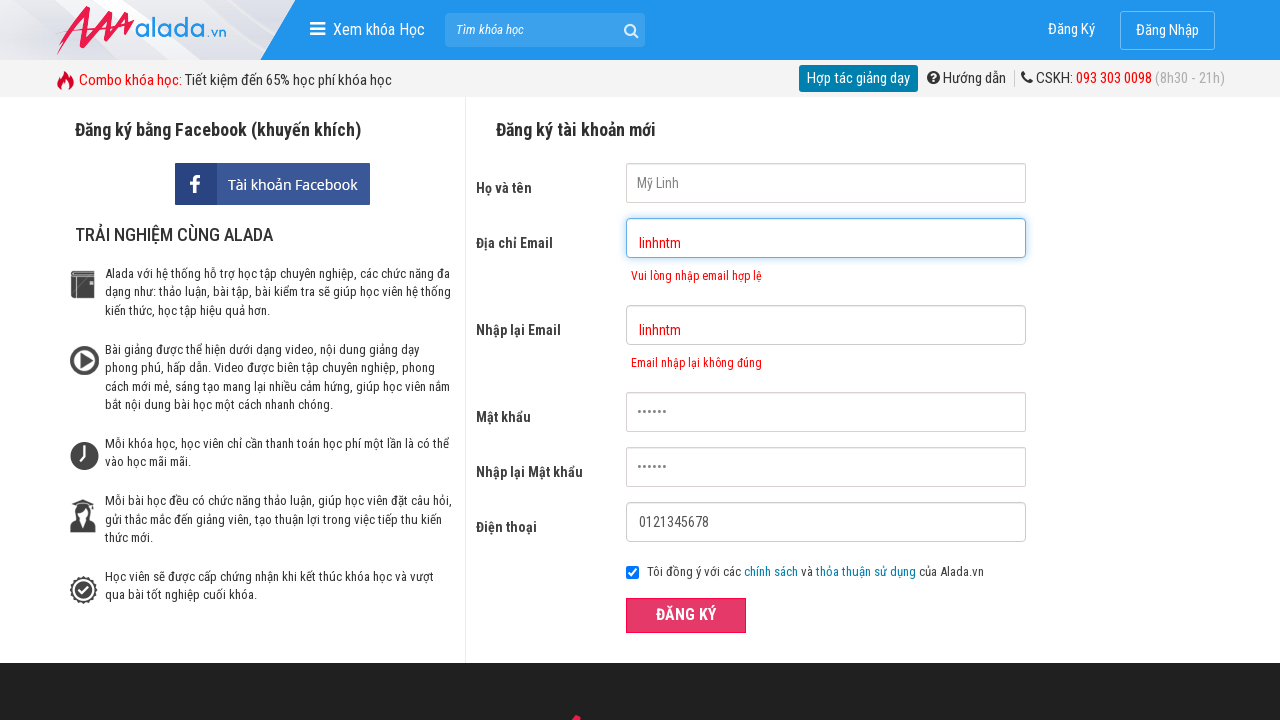

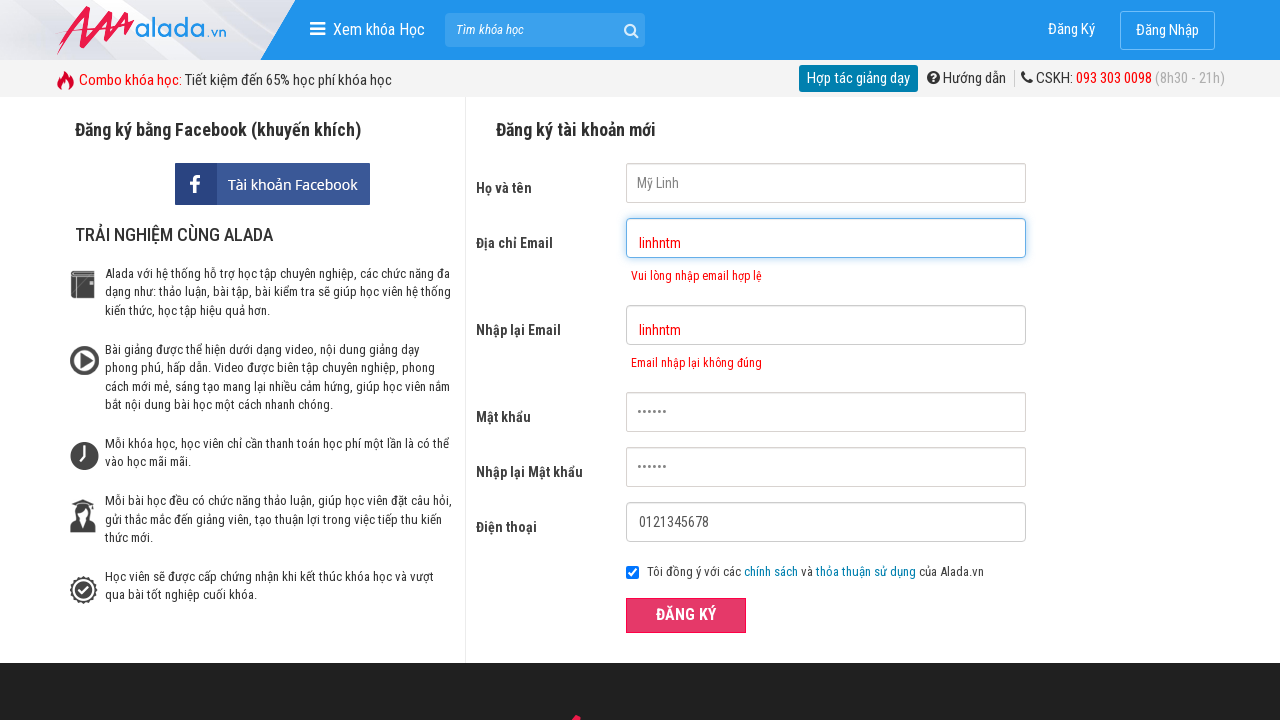